Tests that the Clear completed button is hidden when there are no completed items.

Starting URL: https://demo.playwright.dev/todomvc

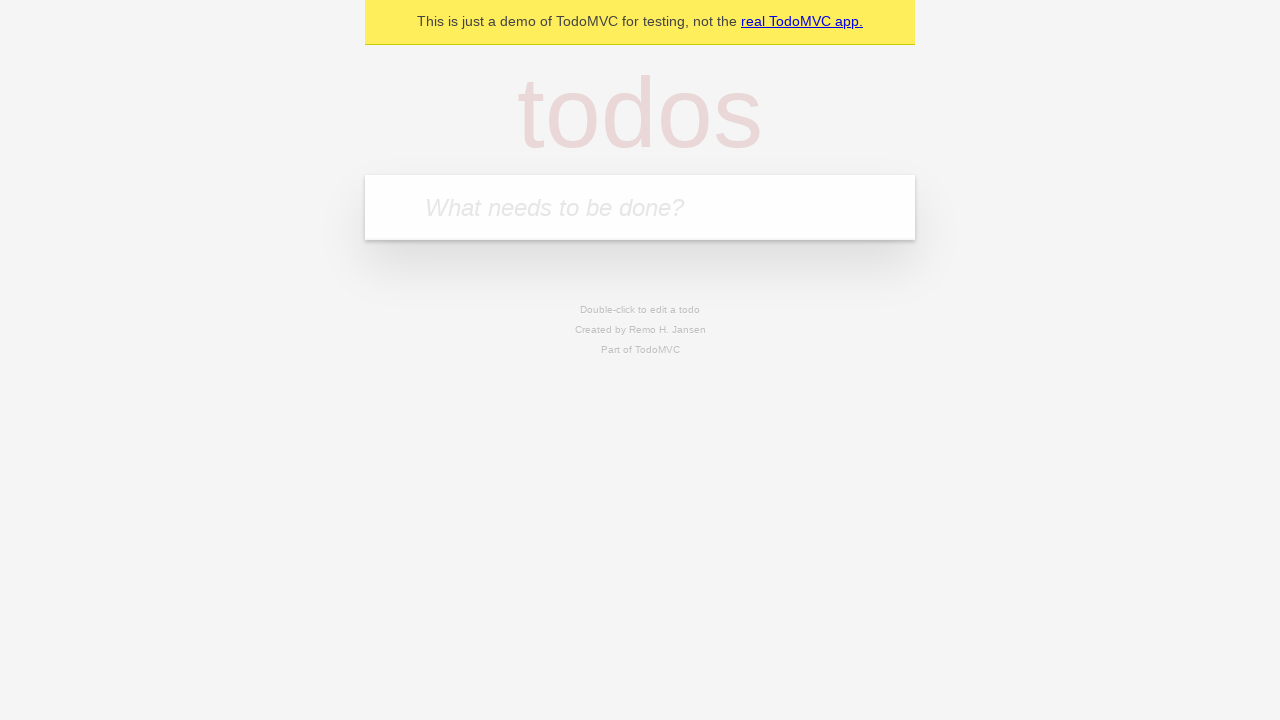

Filled todo input with 'buy some cheese' on internal:attr=[placeholder="What needs to be done?"i]
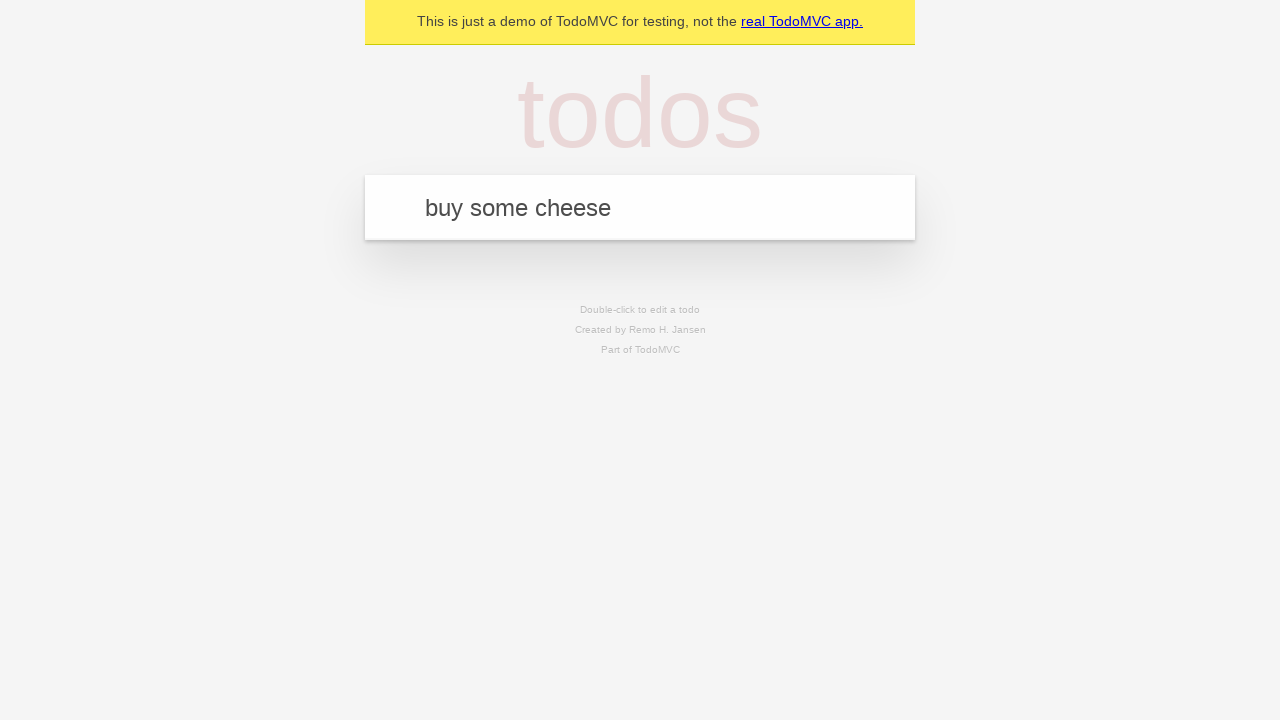

Pressed Enter to create first todo on internal:attr=[placeholder="What needs to be done?"i]
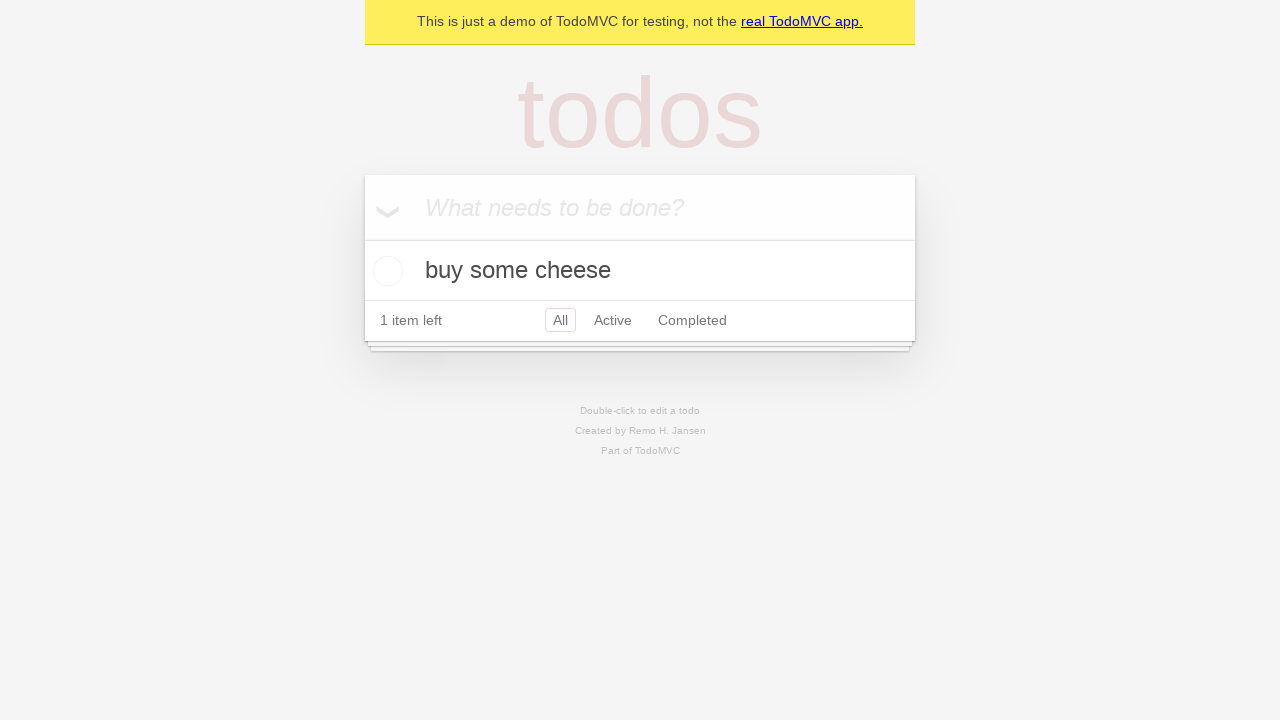

Filled todo input with 'feed the cat' on internal:attr=[placeholder="What needs to be done?"i]
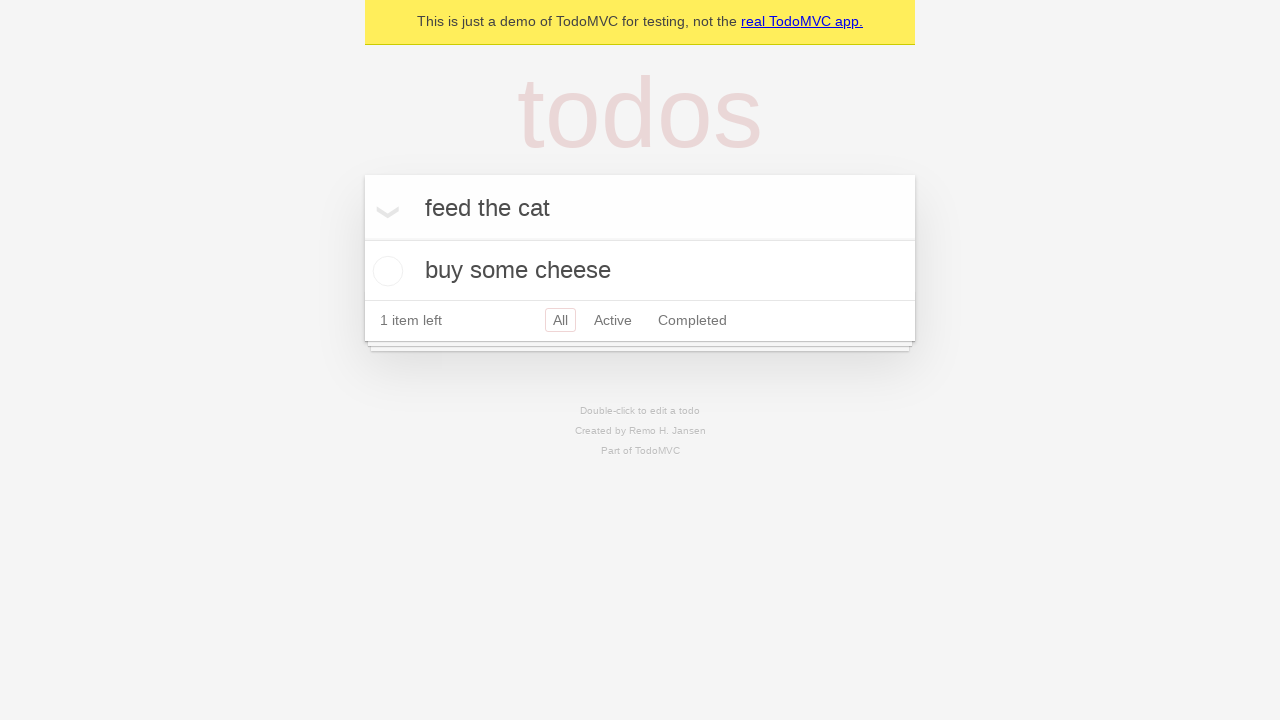

Pressed Enter to create second todo on internal:attr=[placeholder="What needs to be done?"i]
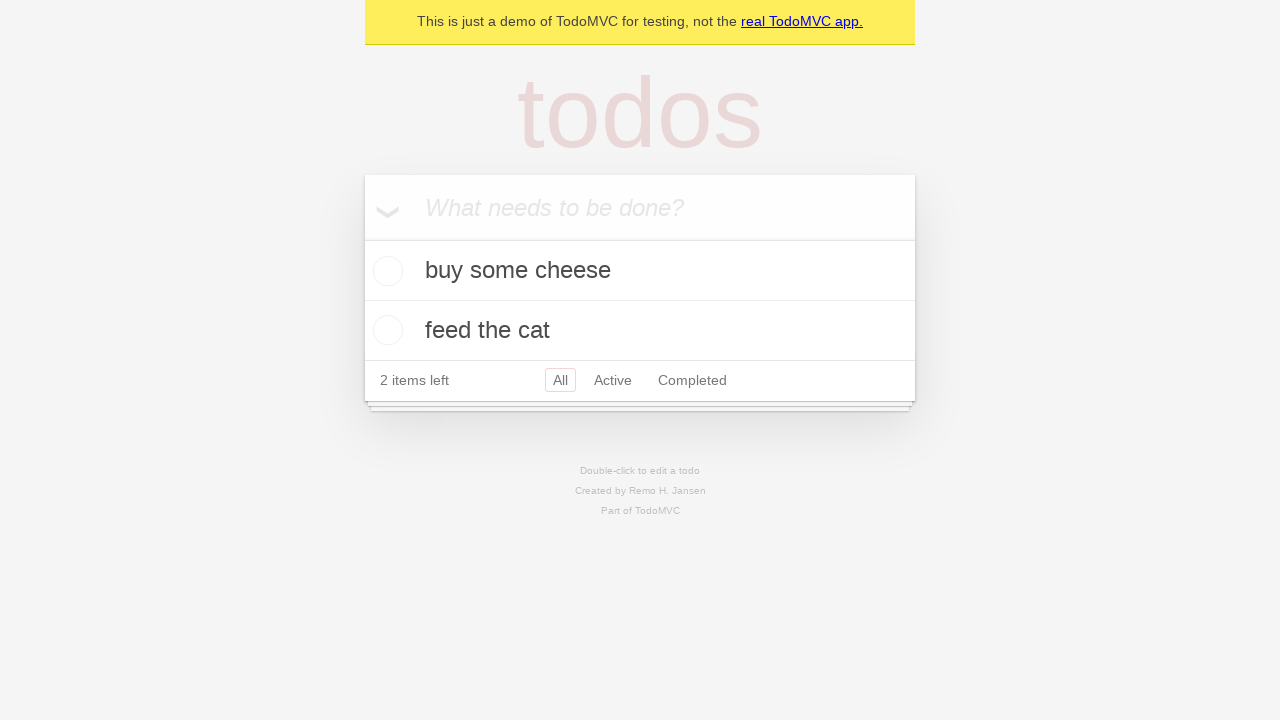

Filled todo input with 'book a doctors appointment' on internal:attr=[placeholder="What needs to be done?"i]
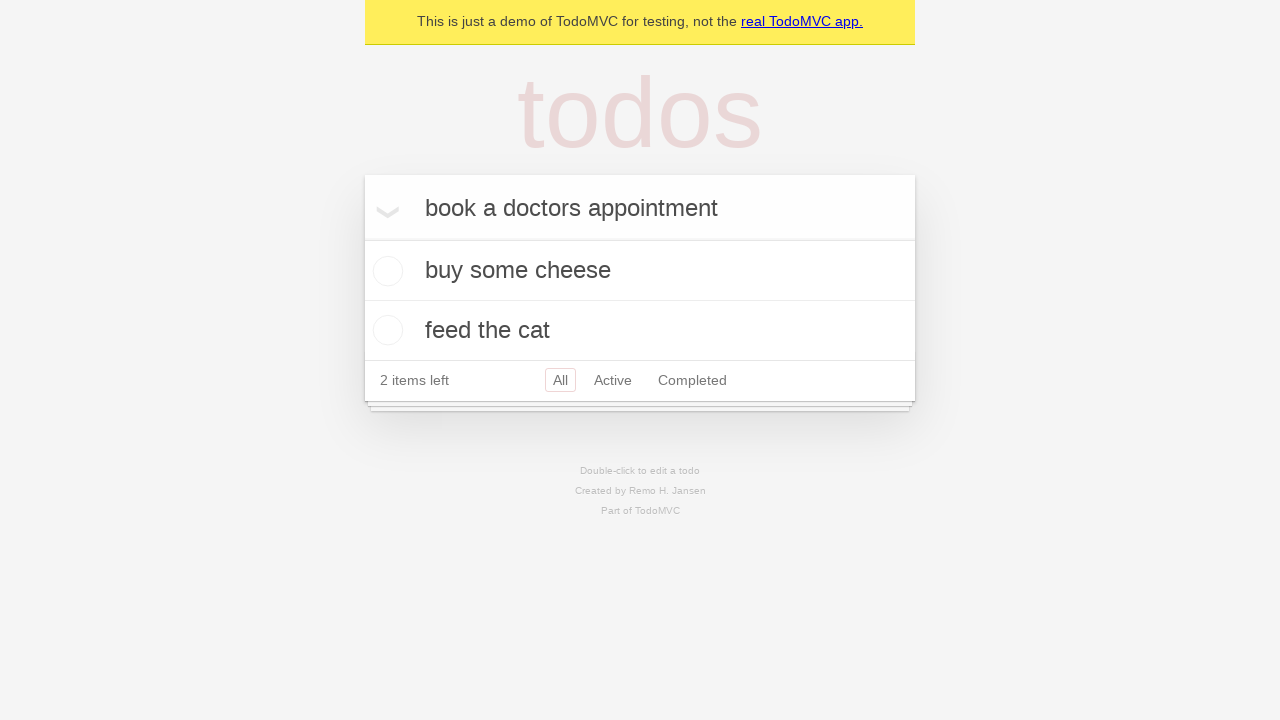

Pressed Enter to create third todo on internal:attr=[placeholder="What needs to be done?"i]
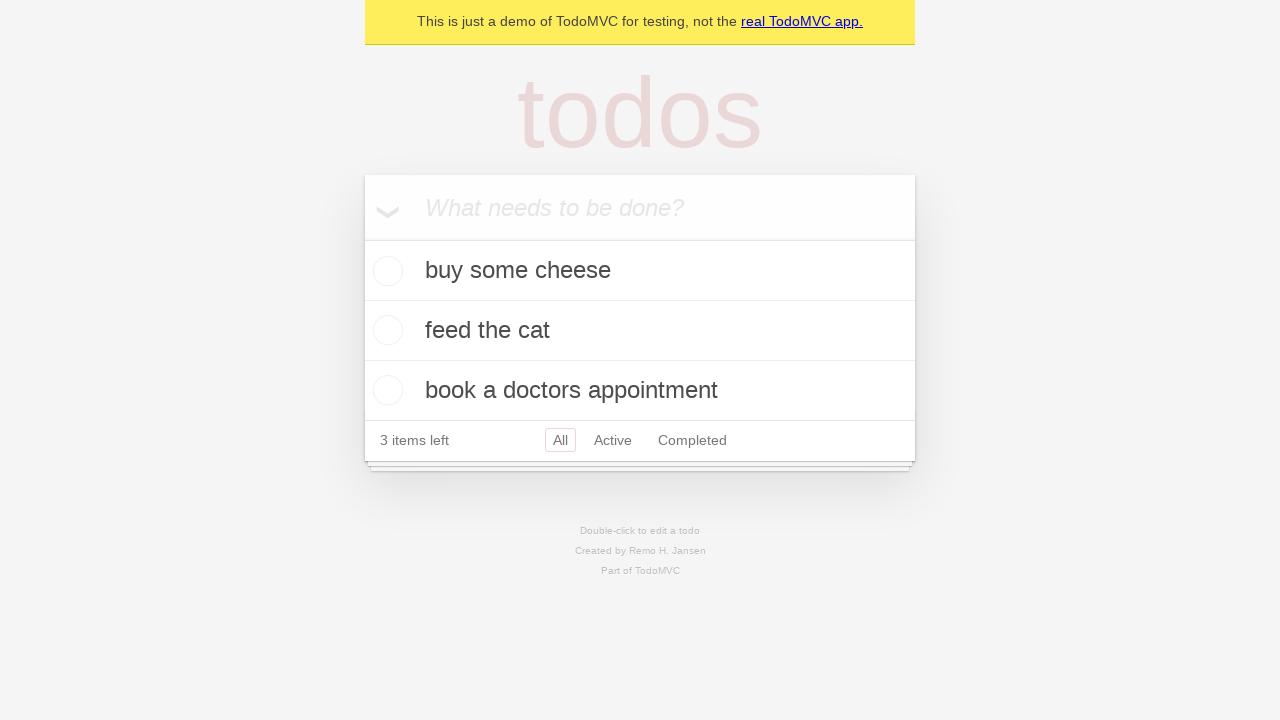

Checked the first todo item as completed at (385, 271) on .todo-list li .toggle >> nth=0
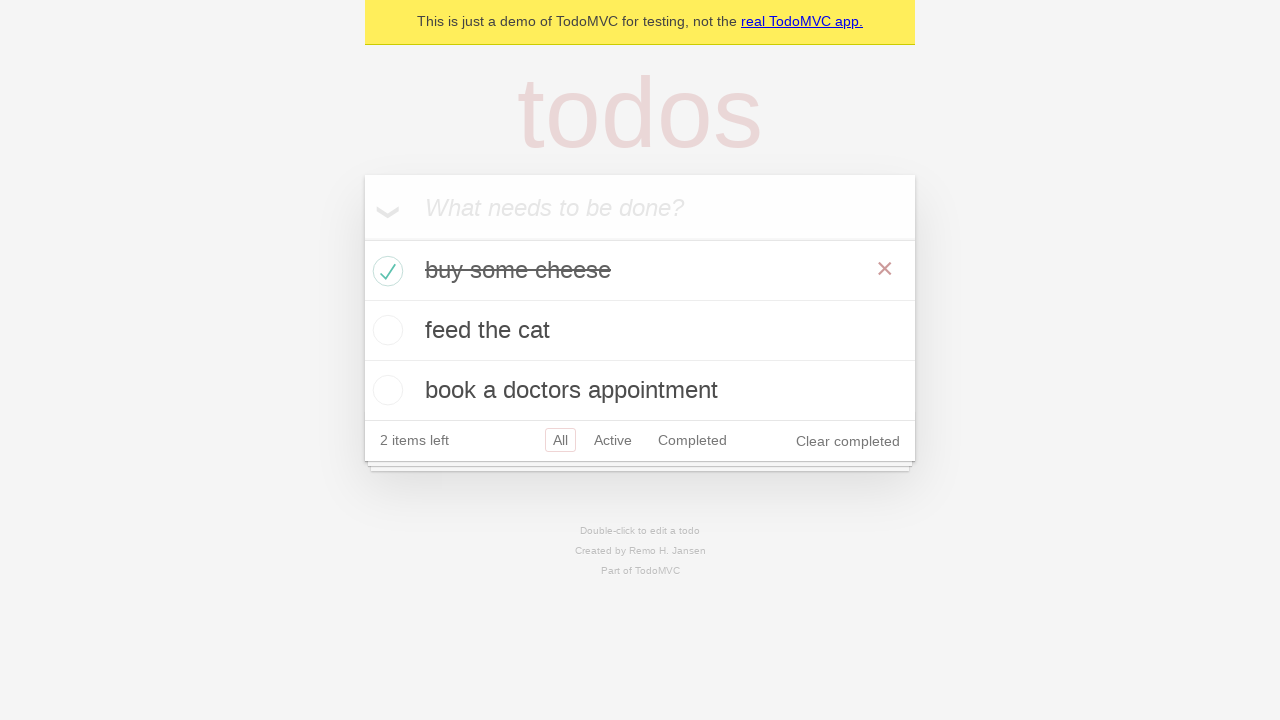

Clicked Clear completed button to remove completed items at (848, 441) on internal:role=button[name="Clear completed"i]
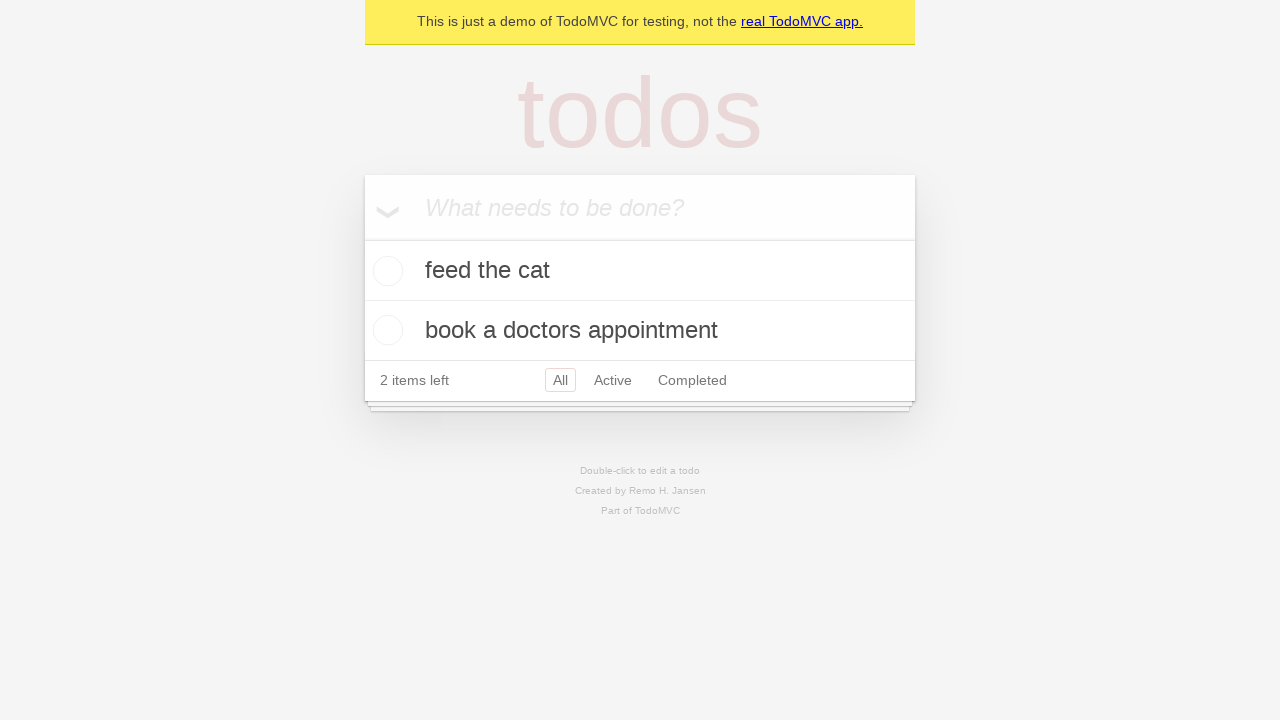

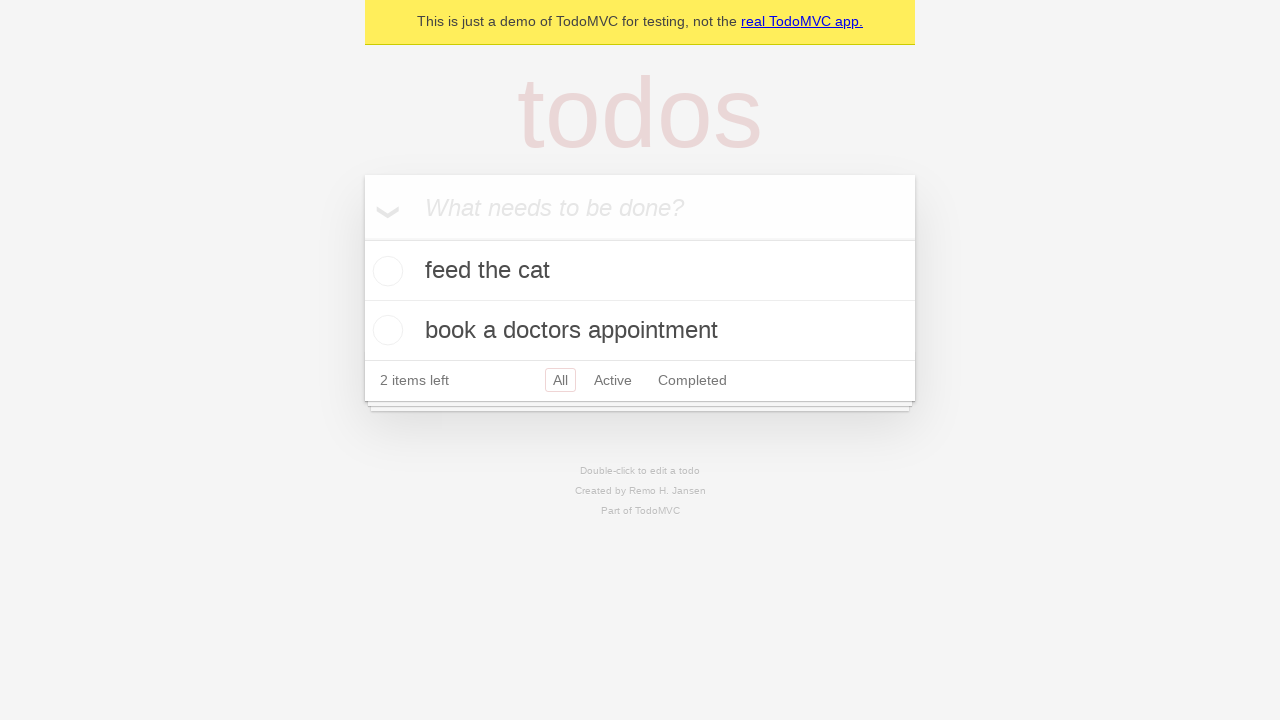